Navigates to Rediff.com and verifies that iframe elements are present on the page by waiting for them to load.

Starting URL: https://www.rediff.com/

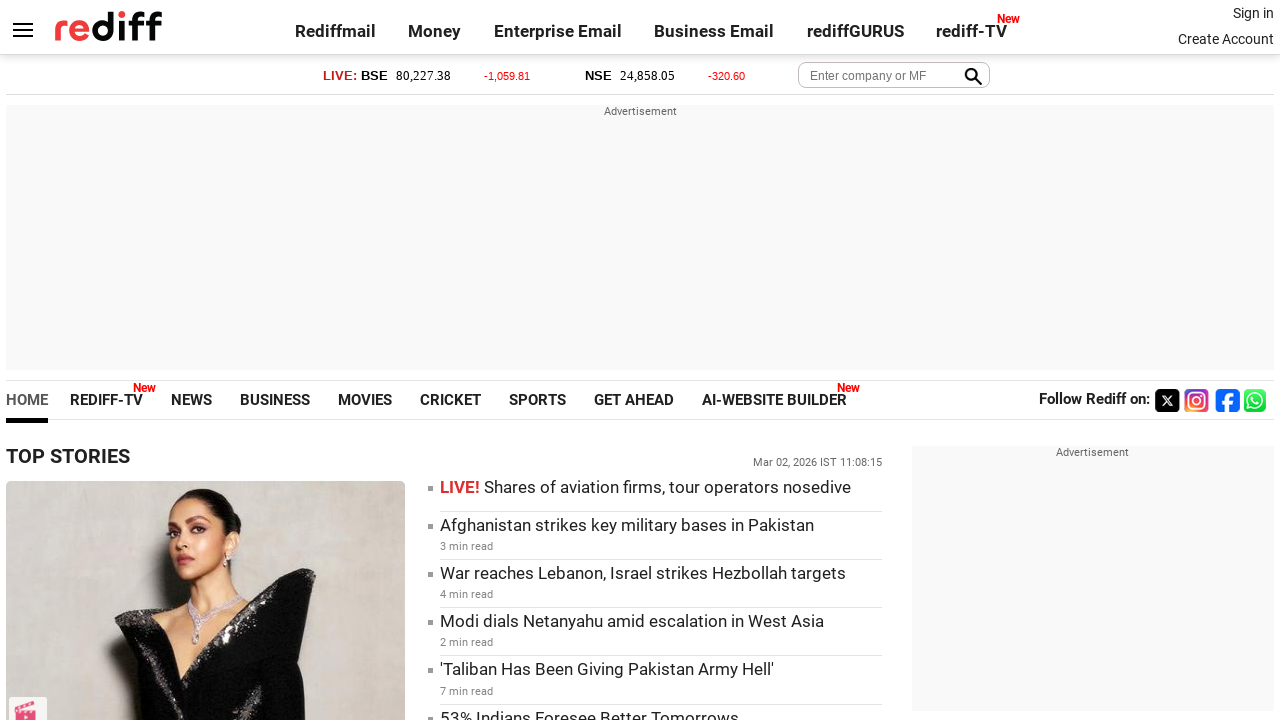

Navigated to https://www.rediff.com/
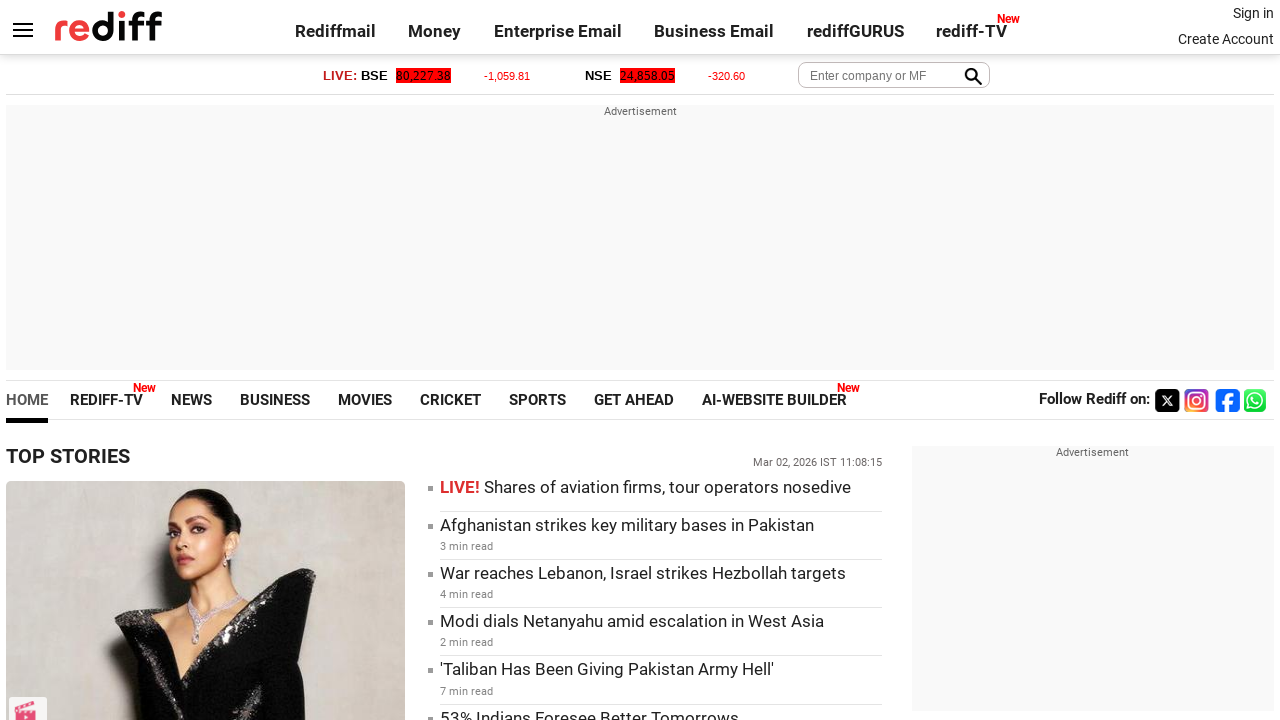

Page fully loaded (domcontentloaded state reached)
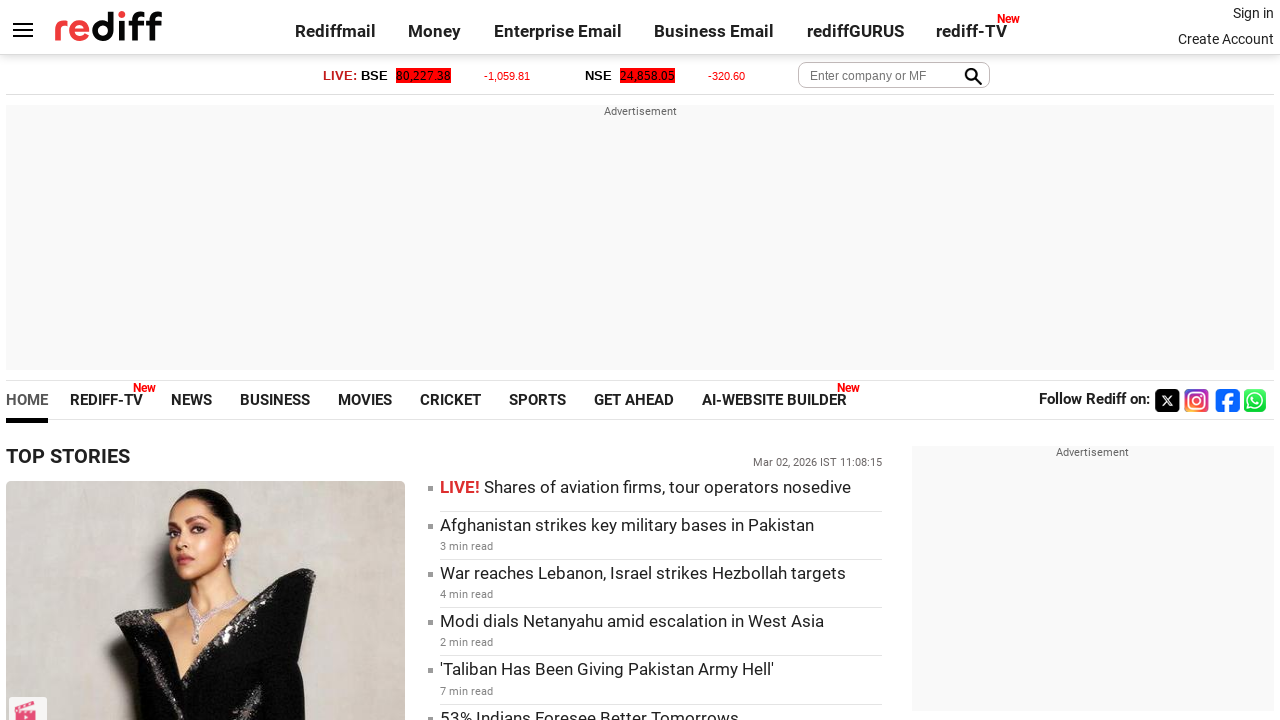

Iframe elements detected on the page
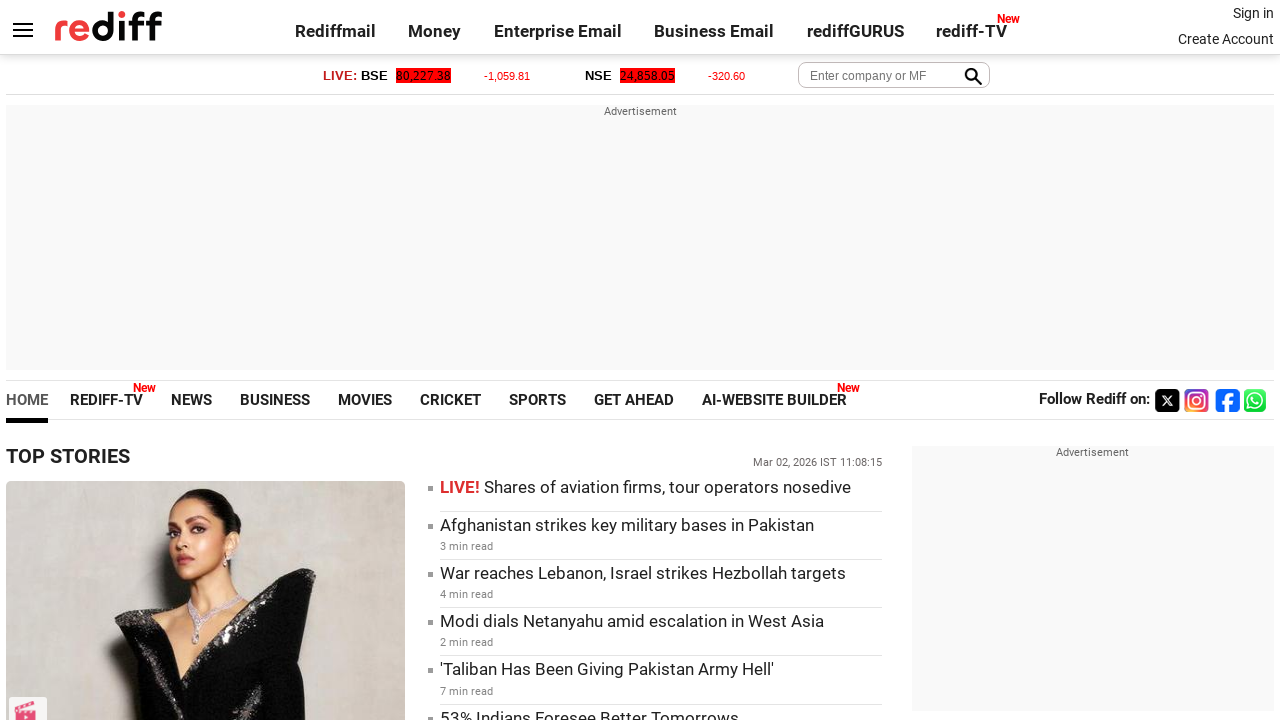

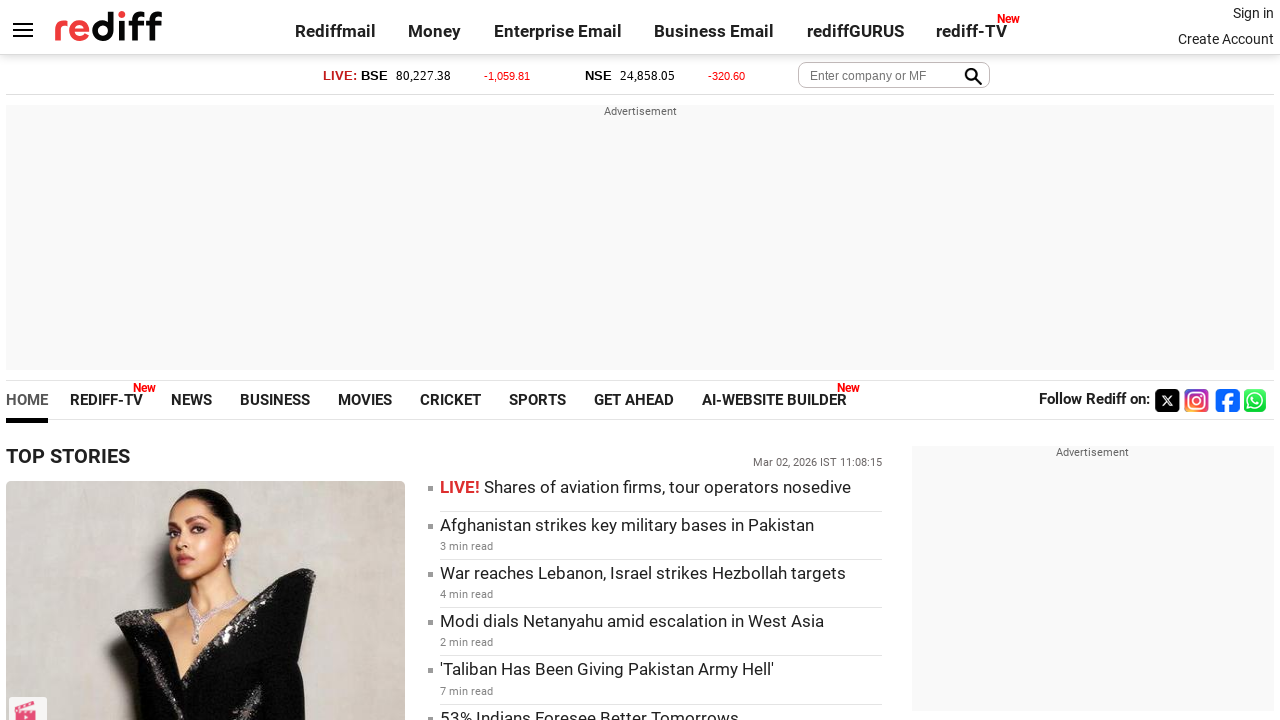